Fills out a practice registration form with various input types including text fields, radio buttons, date picker, and dropdowns, then submits the form

Starting URL: https://demoqa.com/automation-practice-form

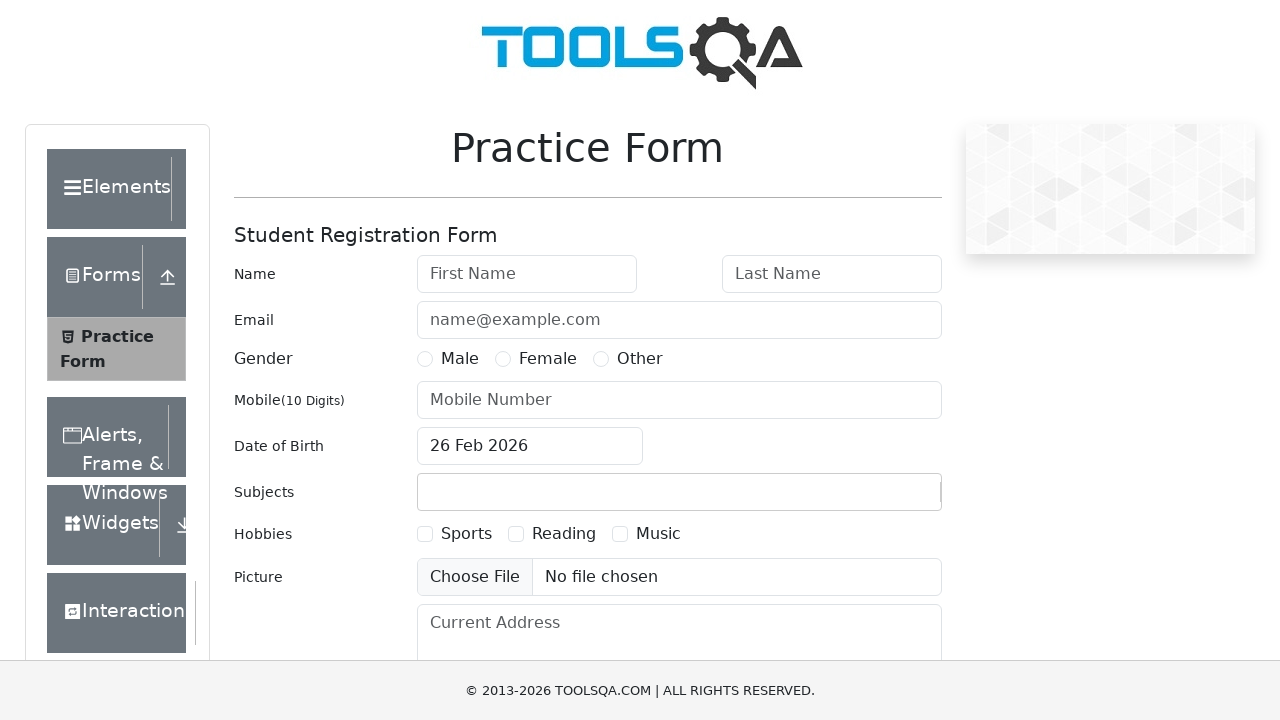

Filled first name field with 'Alexey' on #firstName
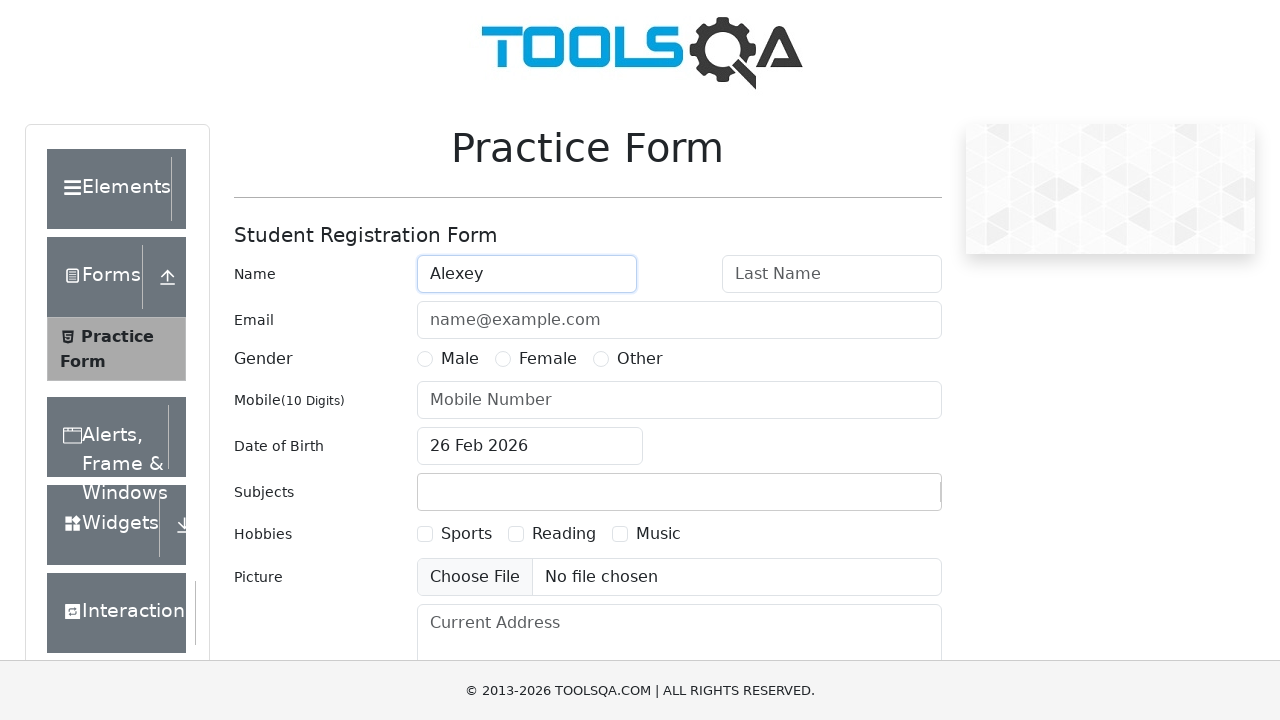

Filled last name field with 'Kurbetyev' on #lastName
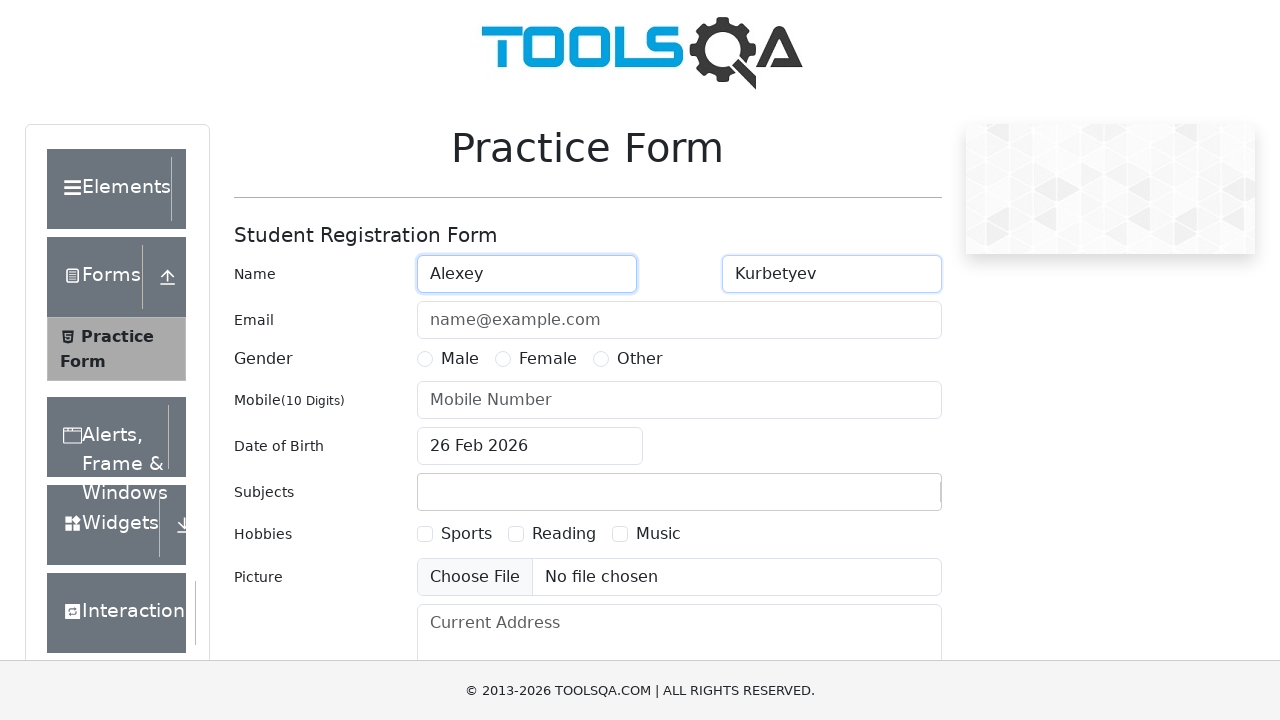

Filled email field with 'testemail@gmail.com' on #userEmail
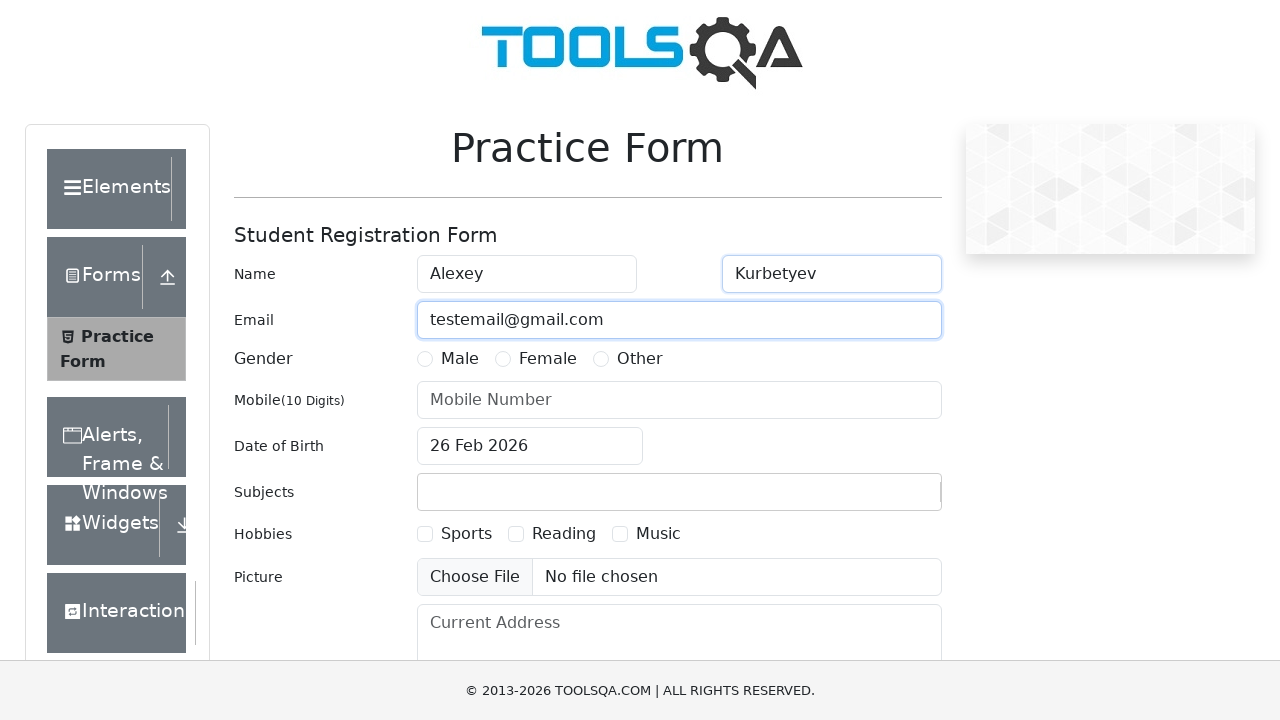

Selected male gender radio button on #gender-radio-1
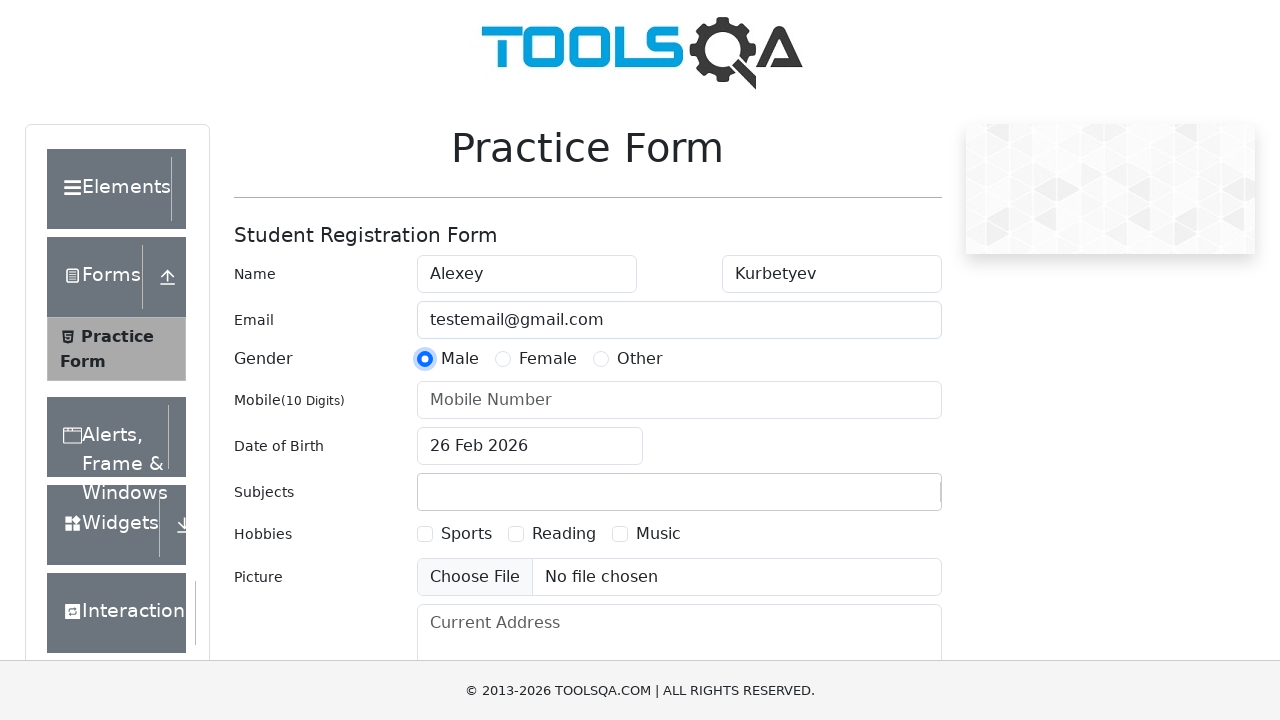

Filled mobile number field with '1234567890' on #userNumber
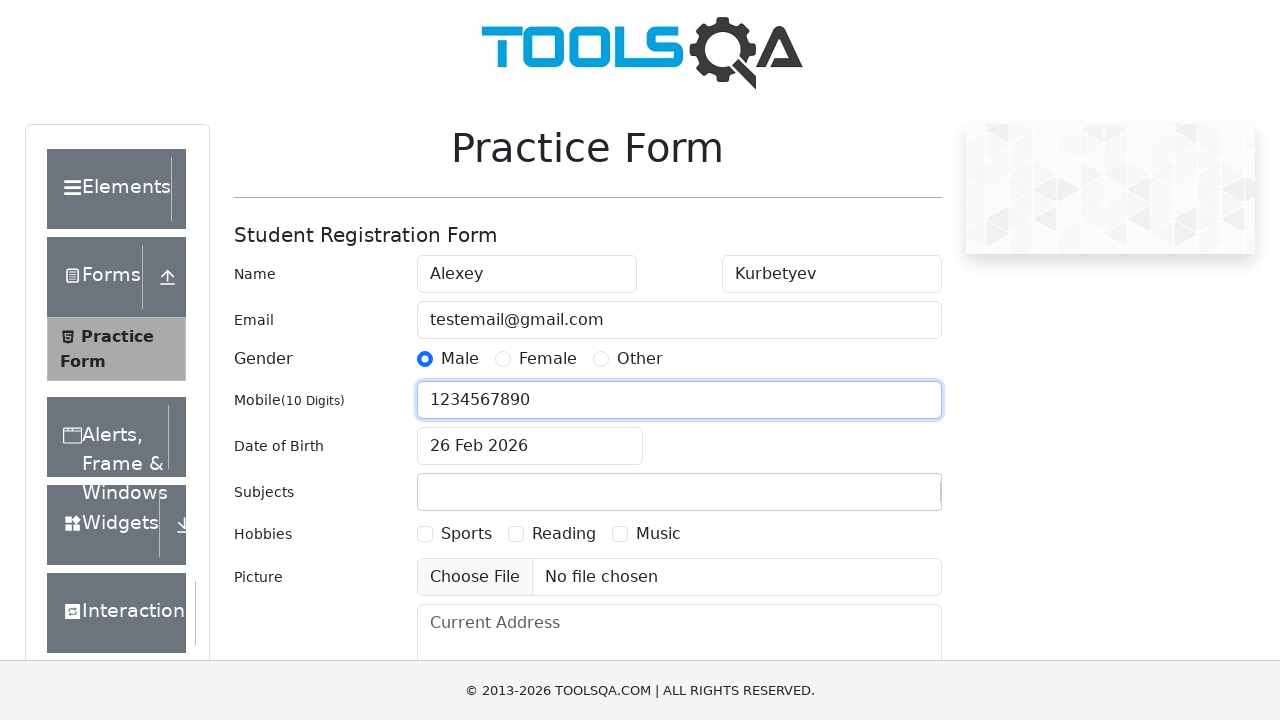

Selected all text in date of birth field on #dateOfBirthInput
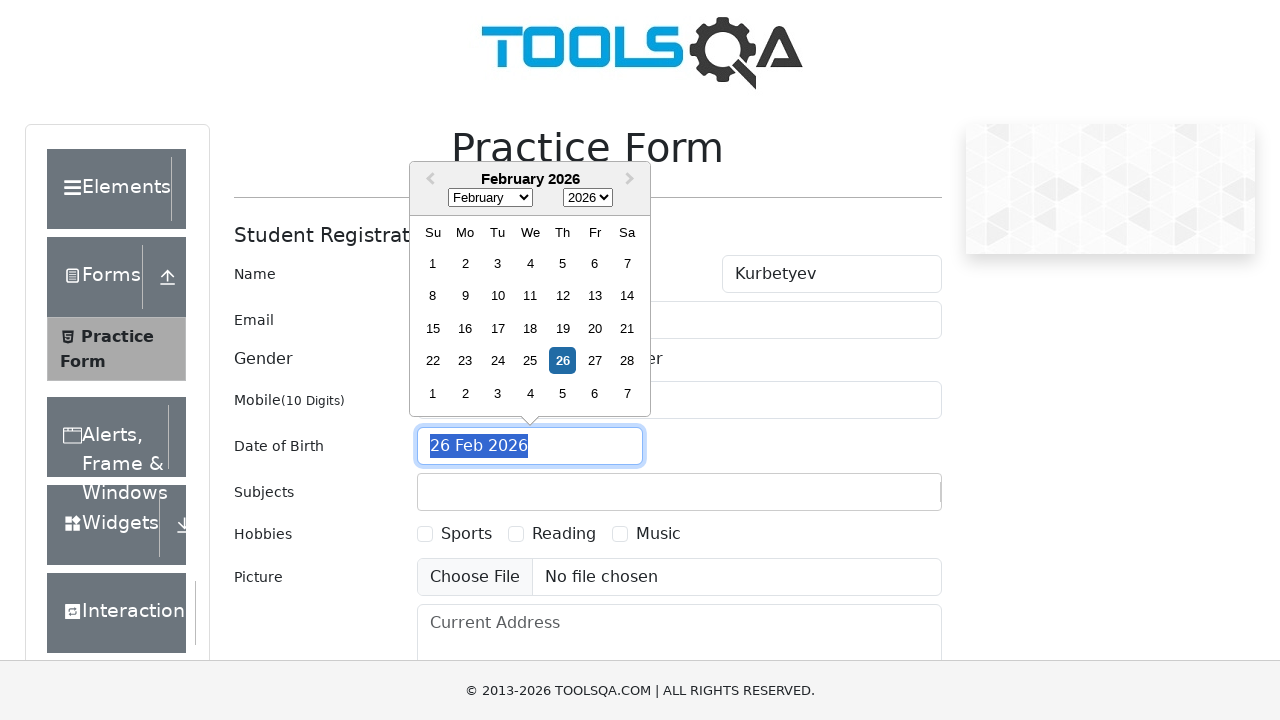

Filled date of birth with '04 aug 2018' on #dateOfBirthInput
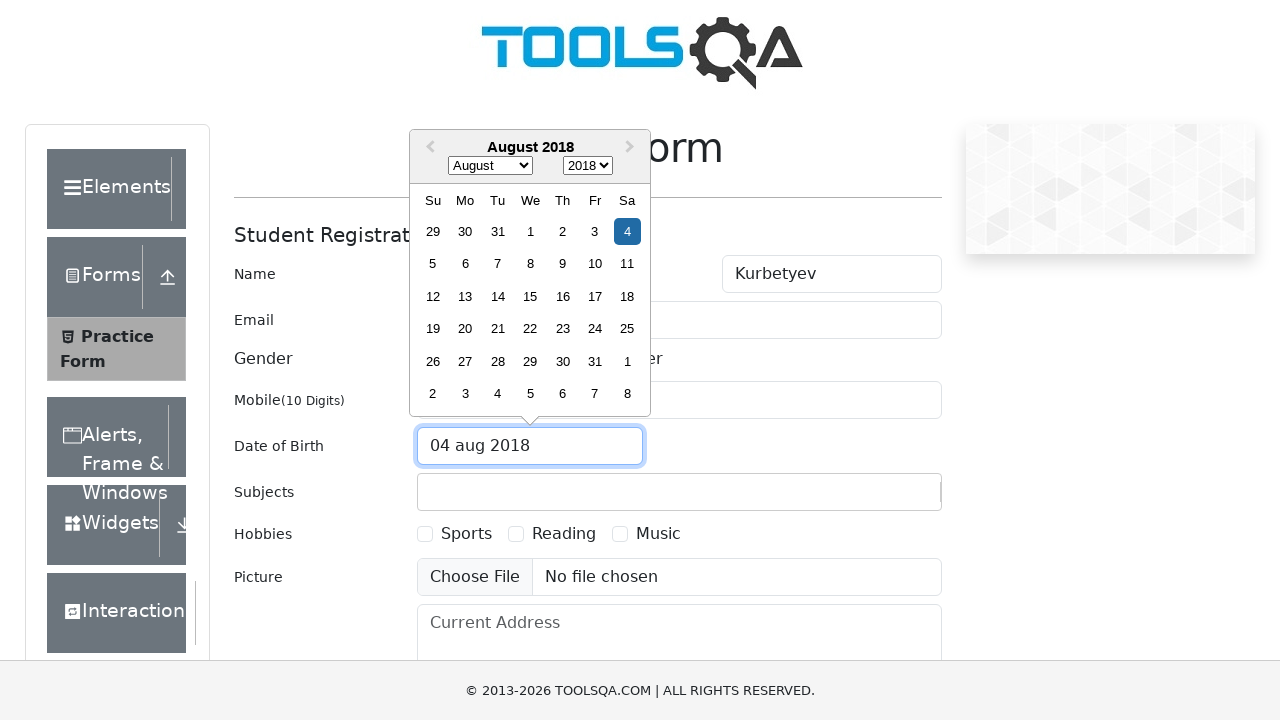

Confirmed date of birth entry on #dateOfBirthInput
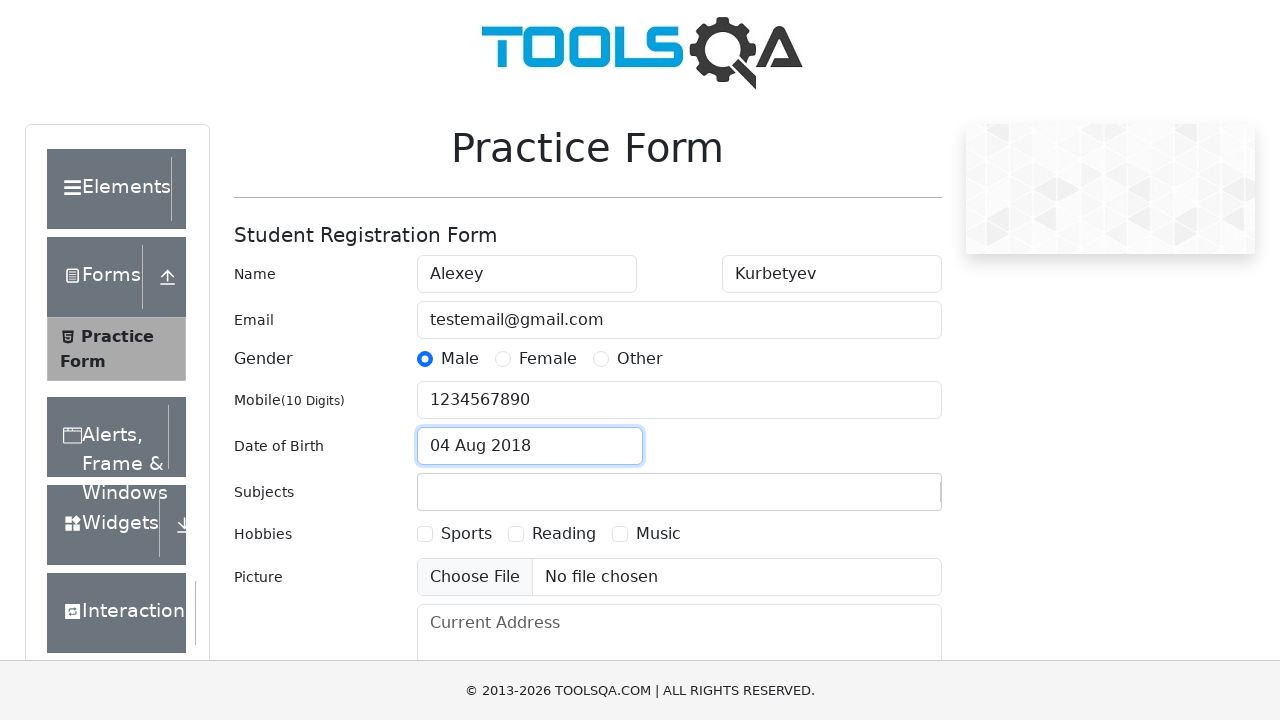

Filled subject field with 'English' on #subjectsInput
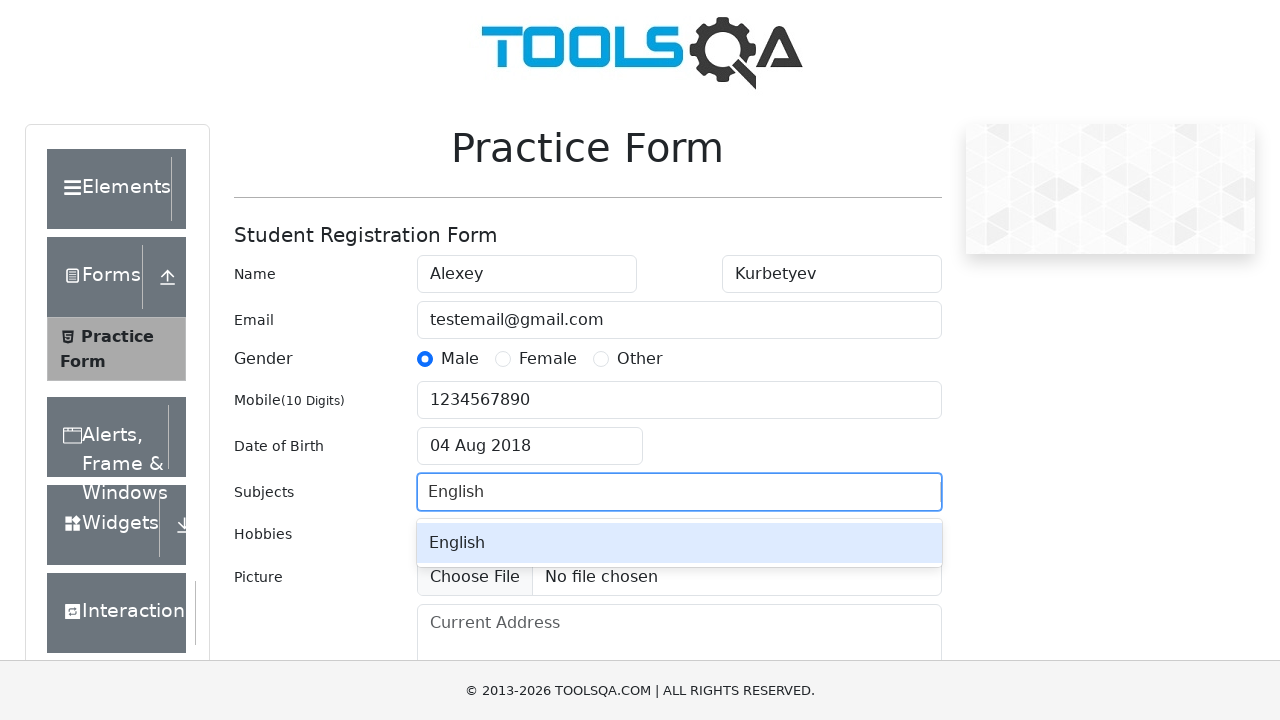

Confirmed subject selection on #subjectsInput
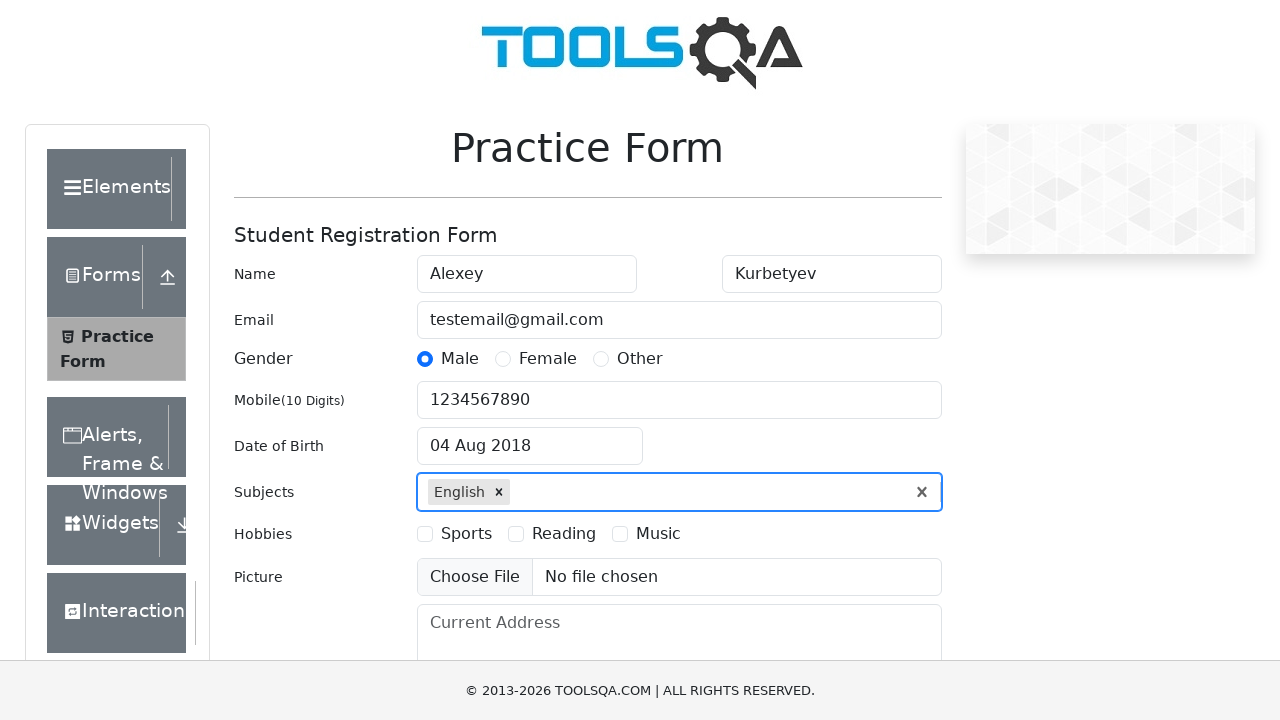

Selected hobby checkbox option 3 on #hobbies-checkbox-3
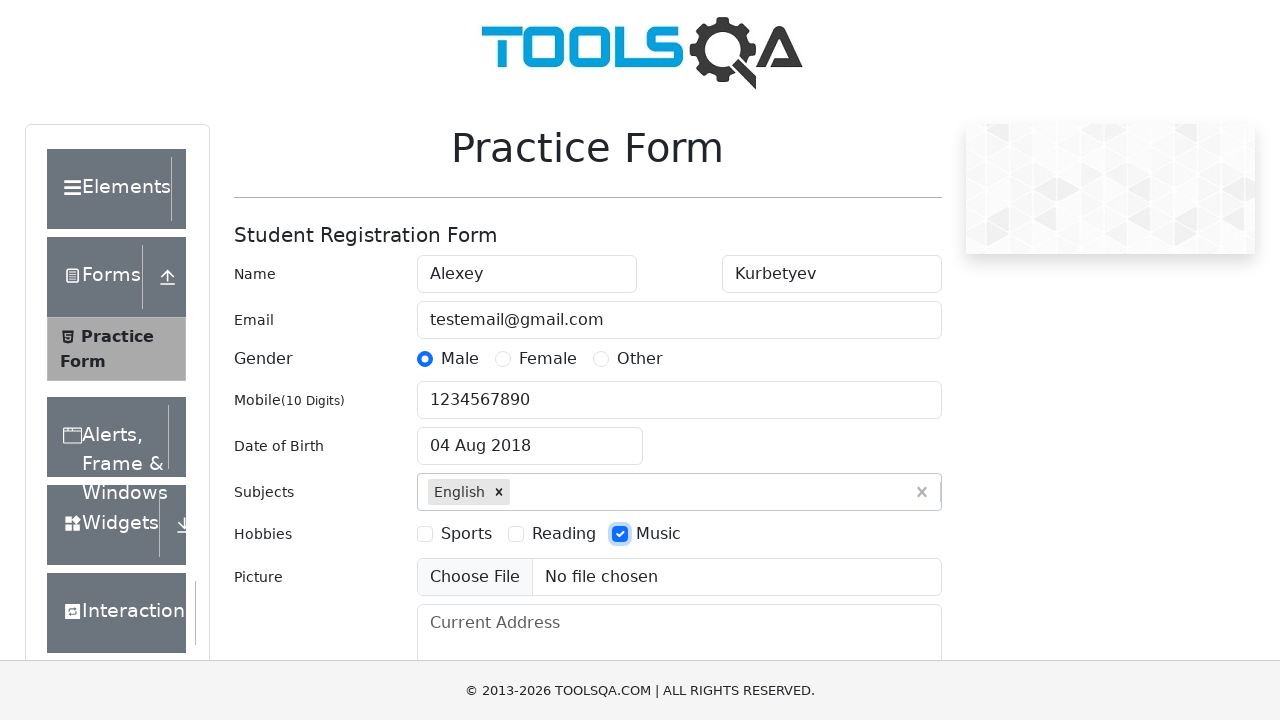

Filled current address with 'Kharkiv' on #currentAddress
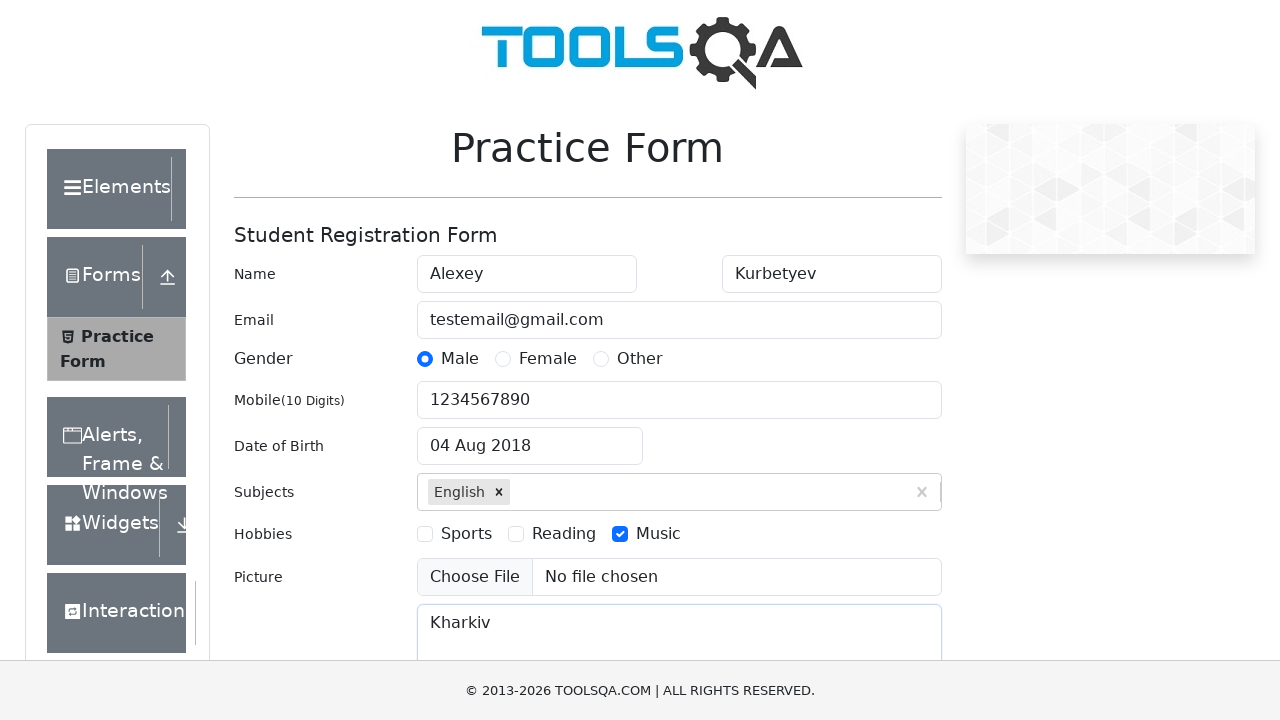

Filled state field with 'Raja' on #react-select-3-input
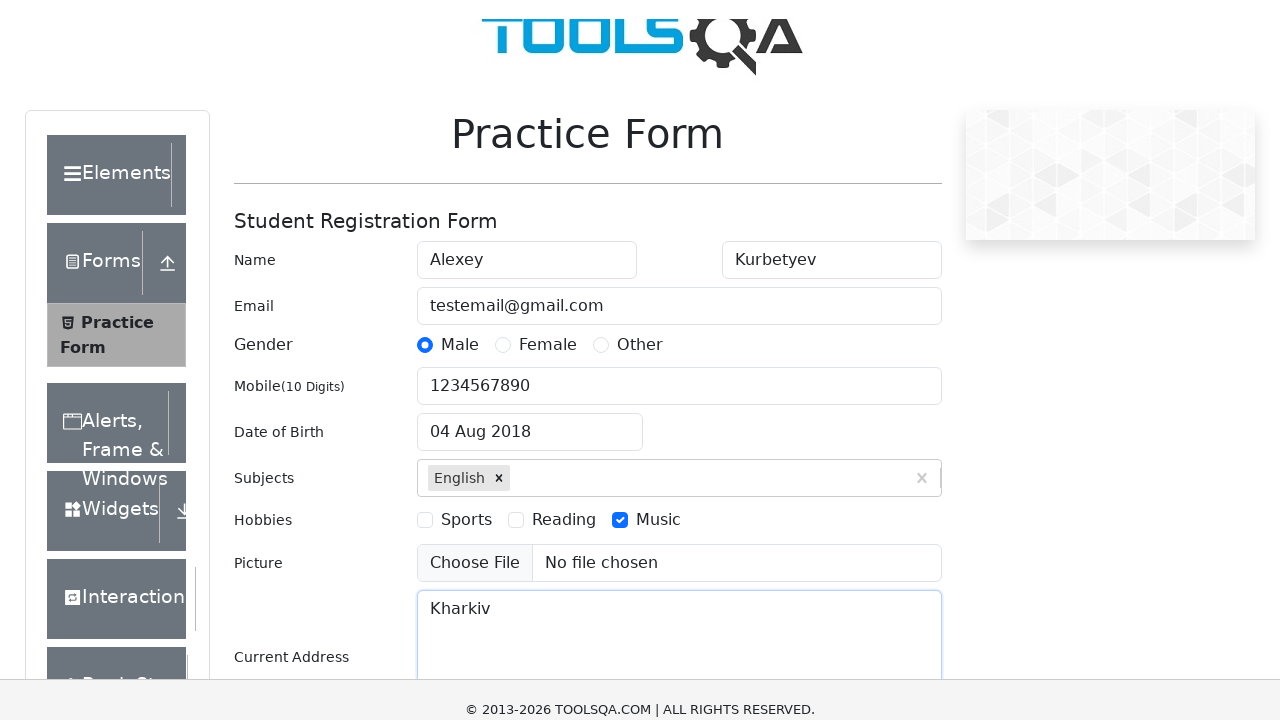

Confirmed state selection on #react-select-3-input
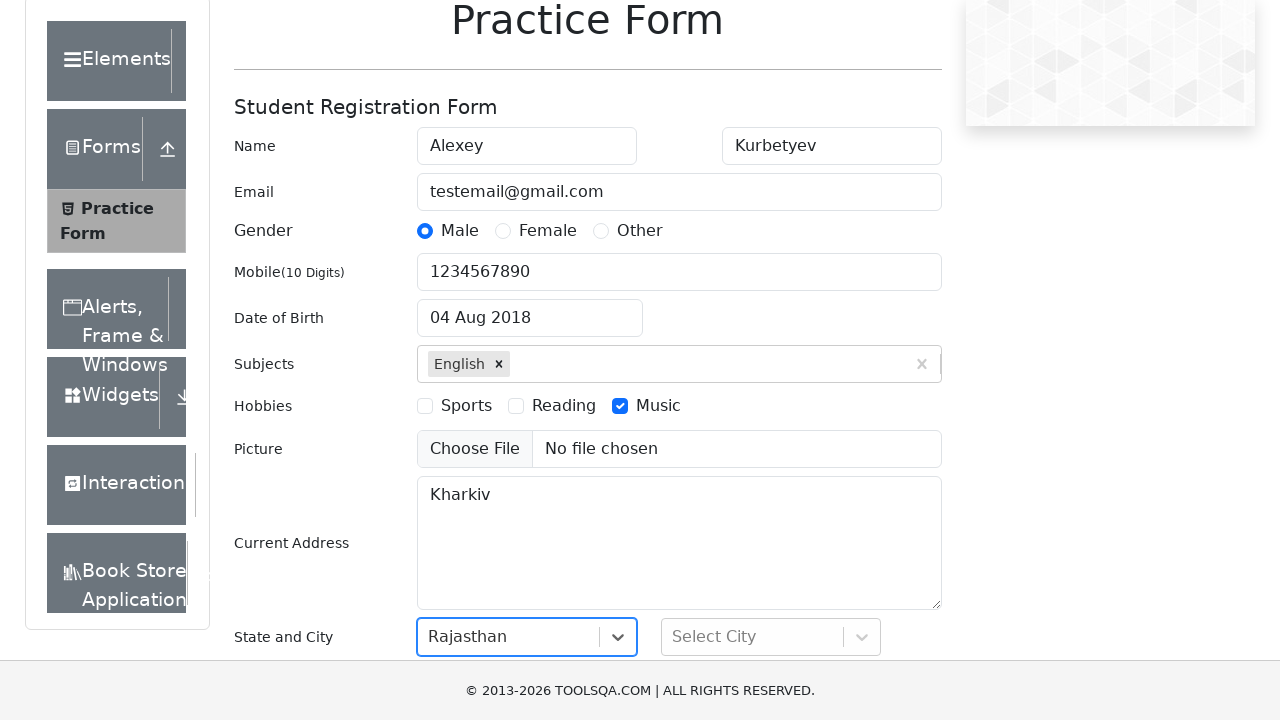

Filled city field with 'Jaip' on #react-select-4-input
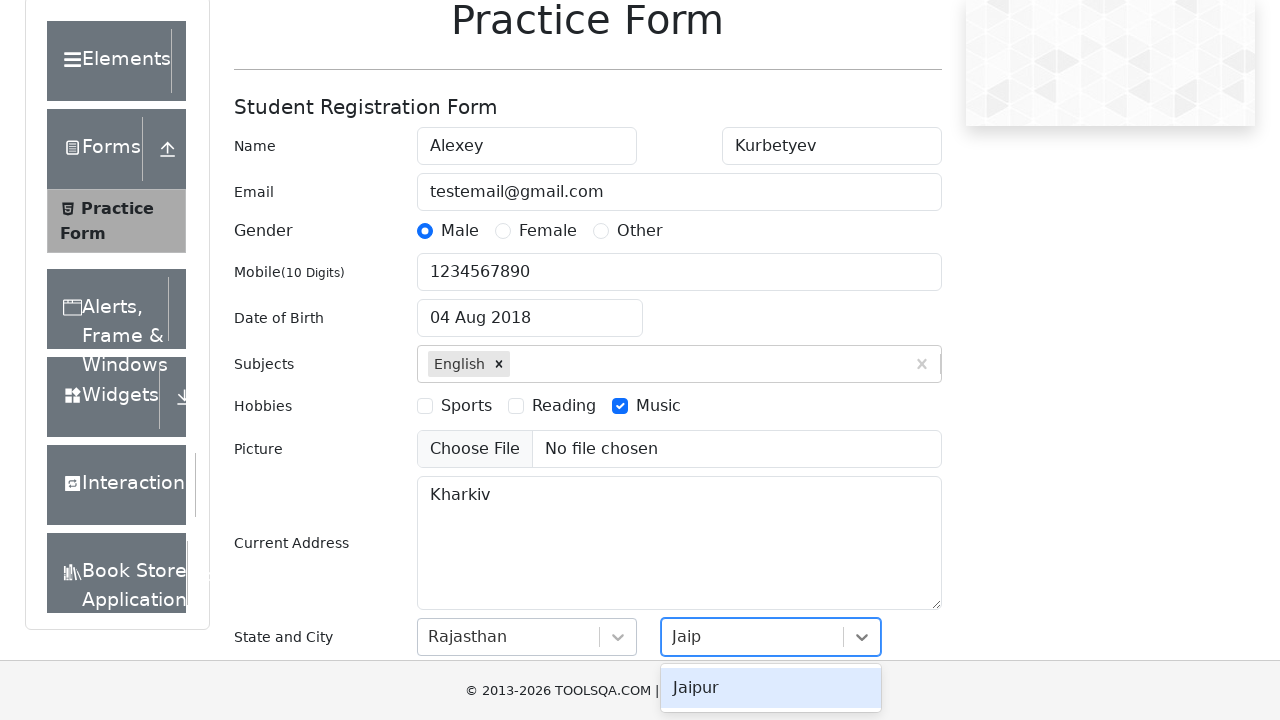

Confirmed city selection on #react-select-4-input
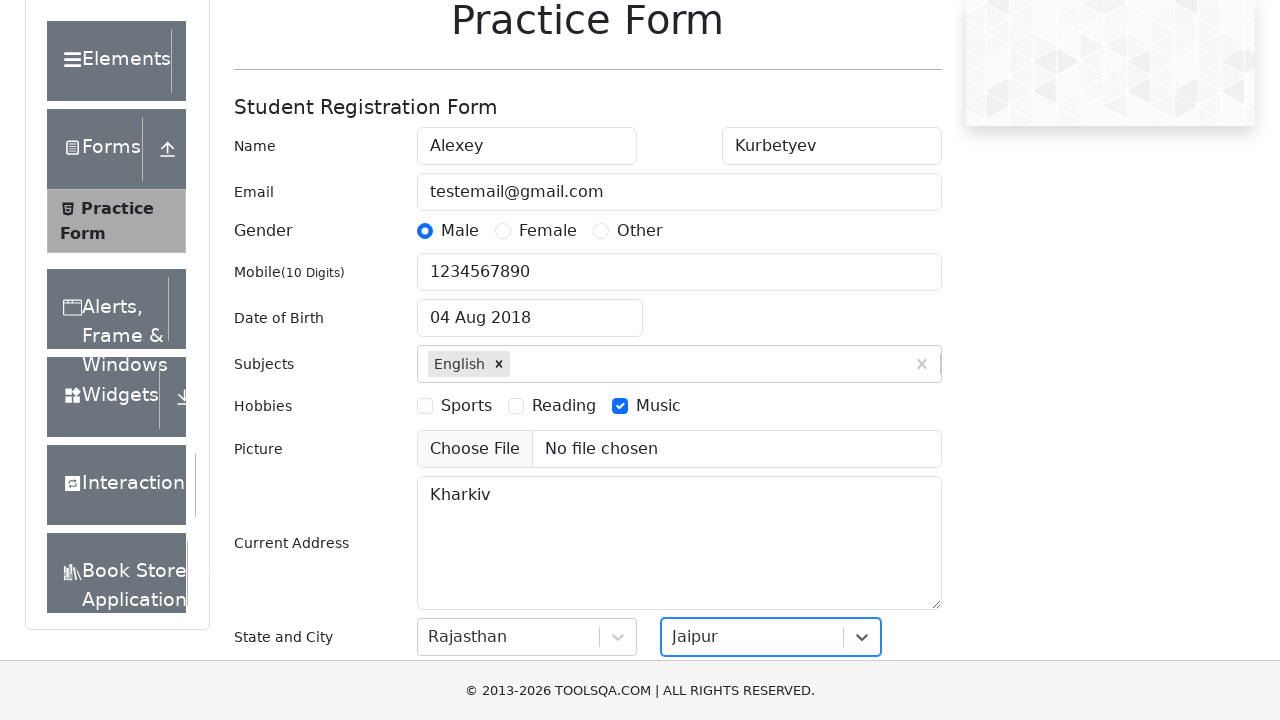

Clicked submit button to submit the registration form at (885, 499) on #submit
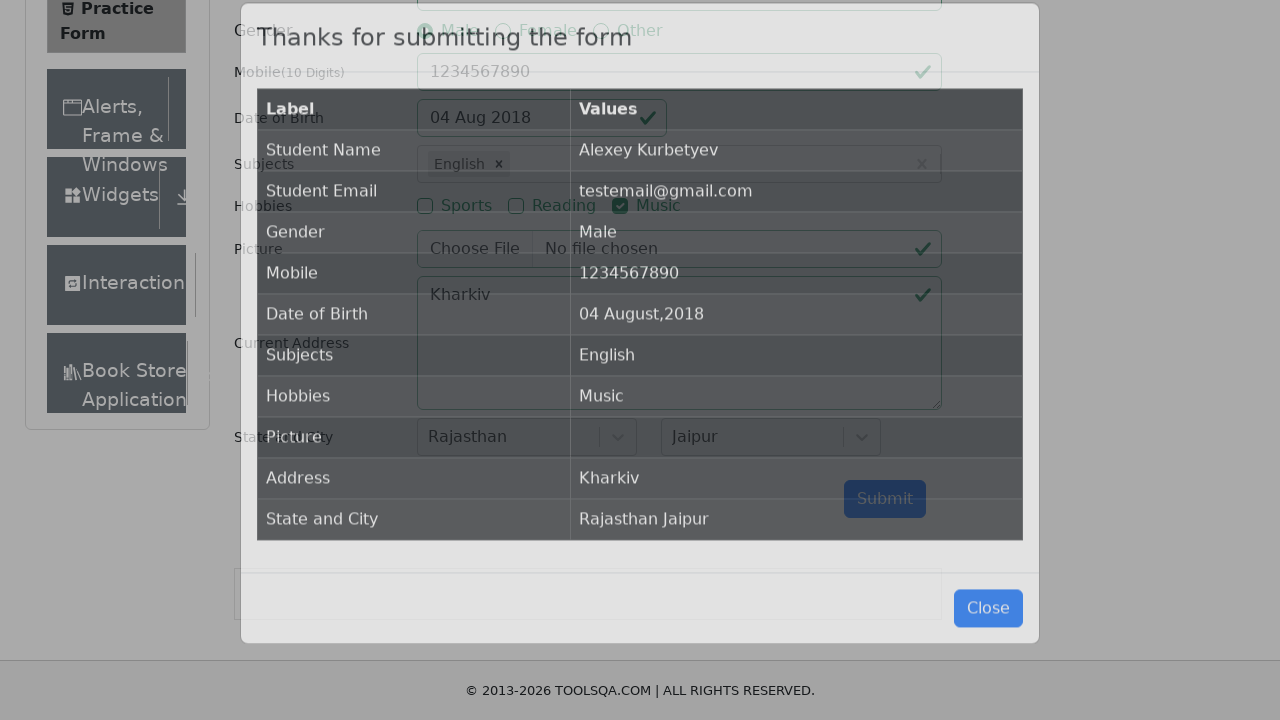

Form submission successful - success message appeared
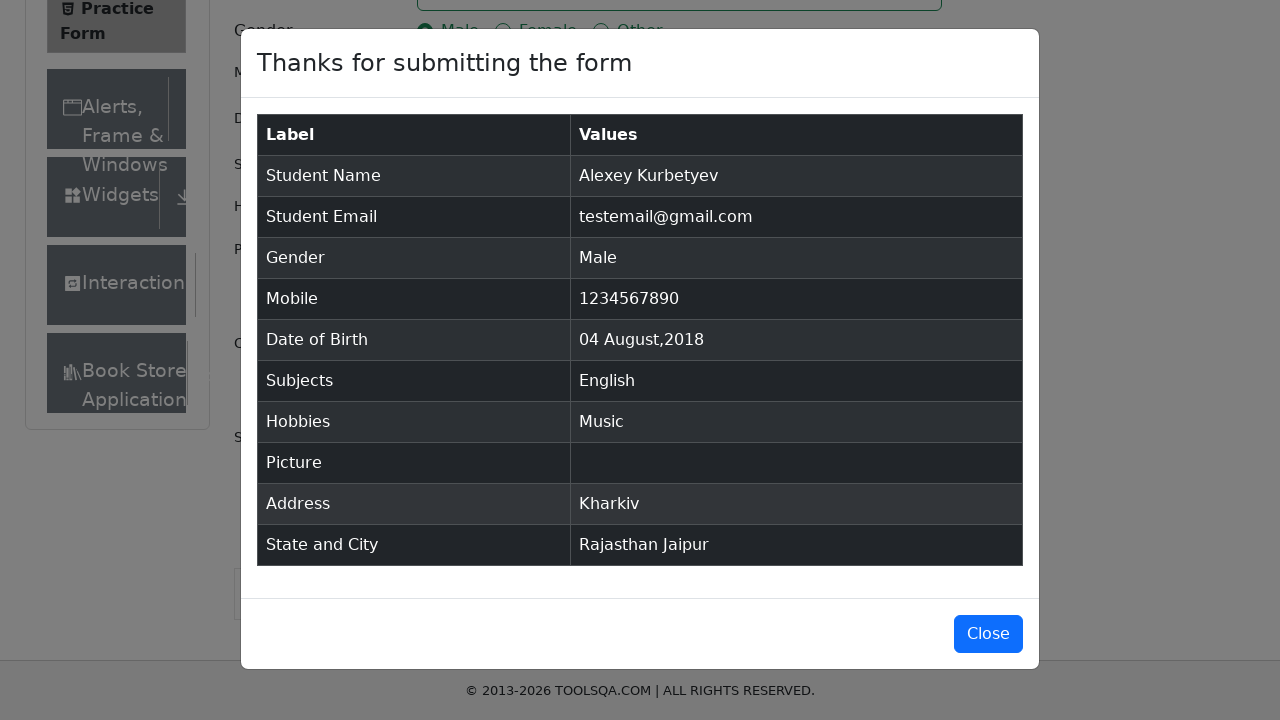

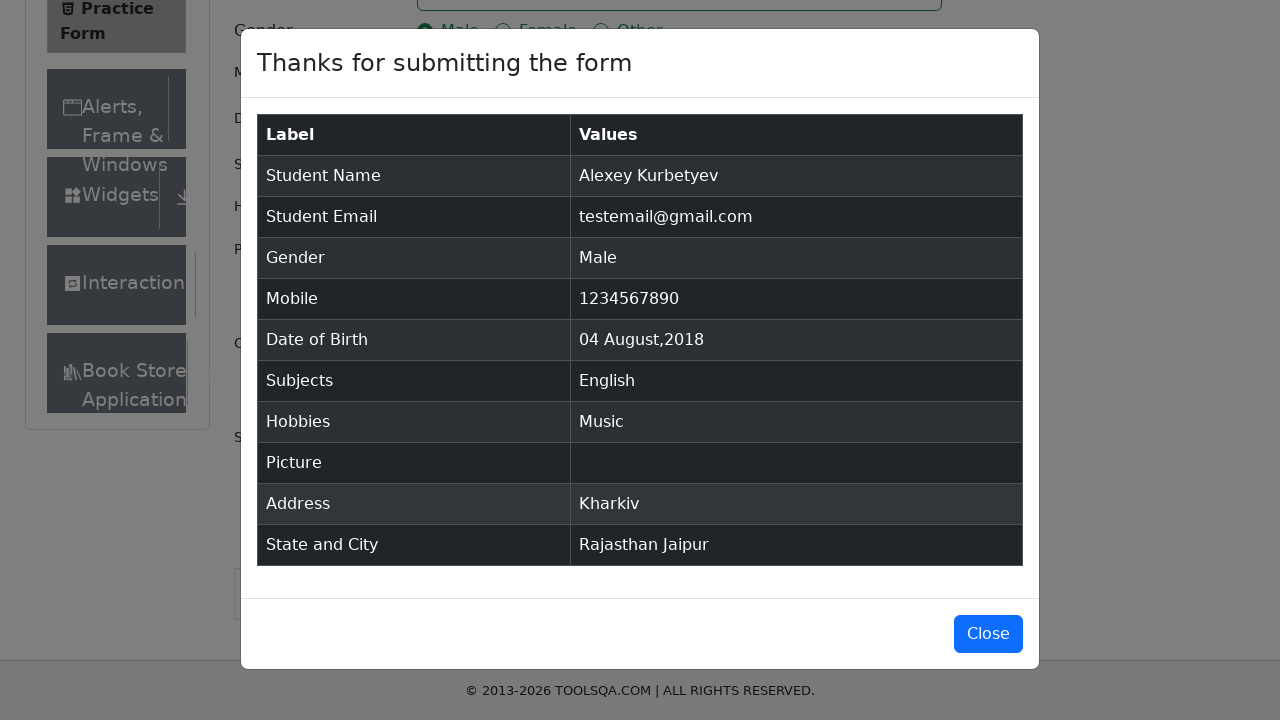